Tests addition functionality on calculator.net by entering -234234 + 345345 and verifying the result

Starting URL: https://calculator.net

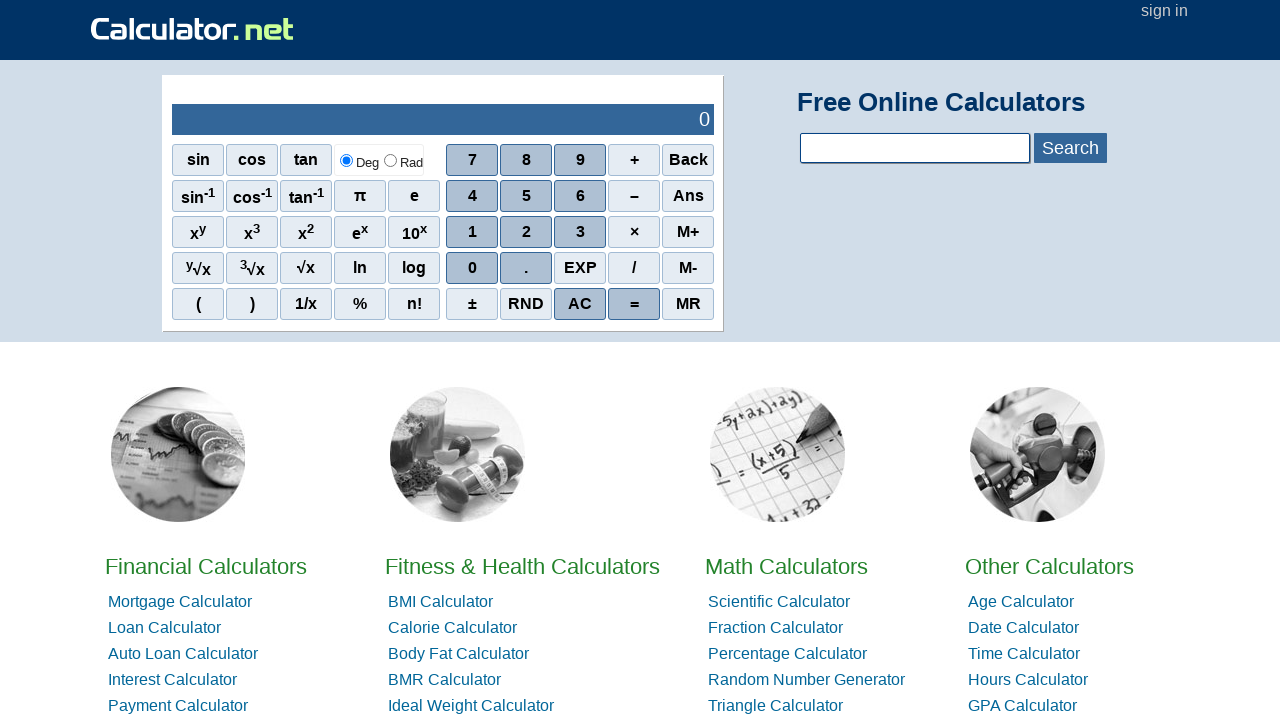

Located all number buttons on calculator
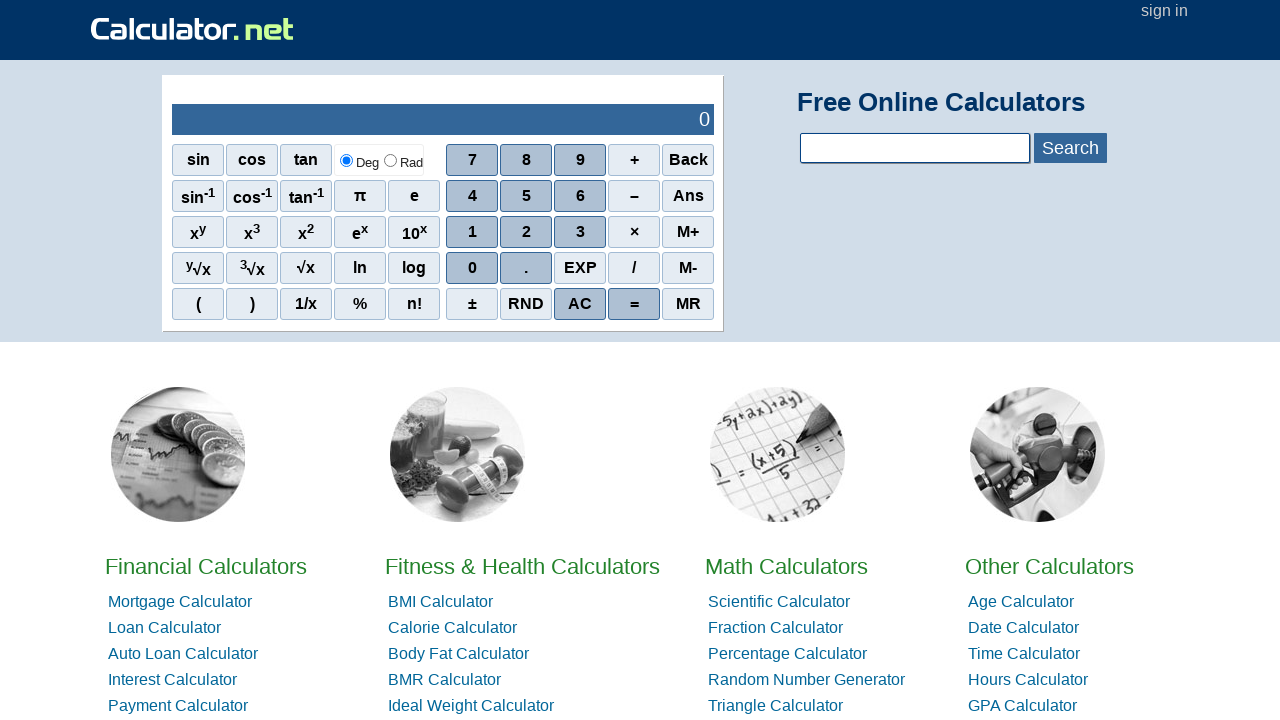

Located all operator buttons on calculator
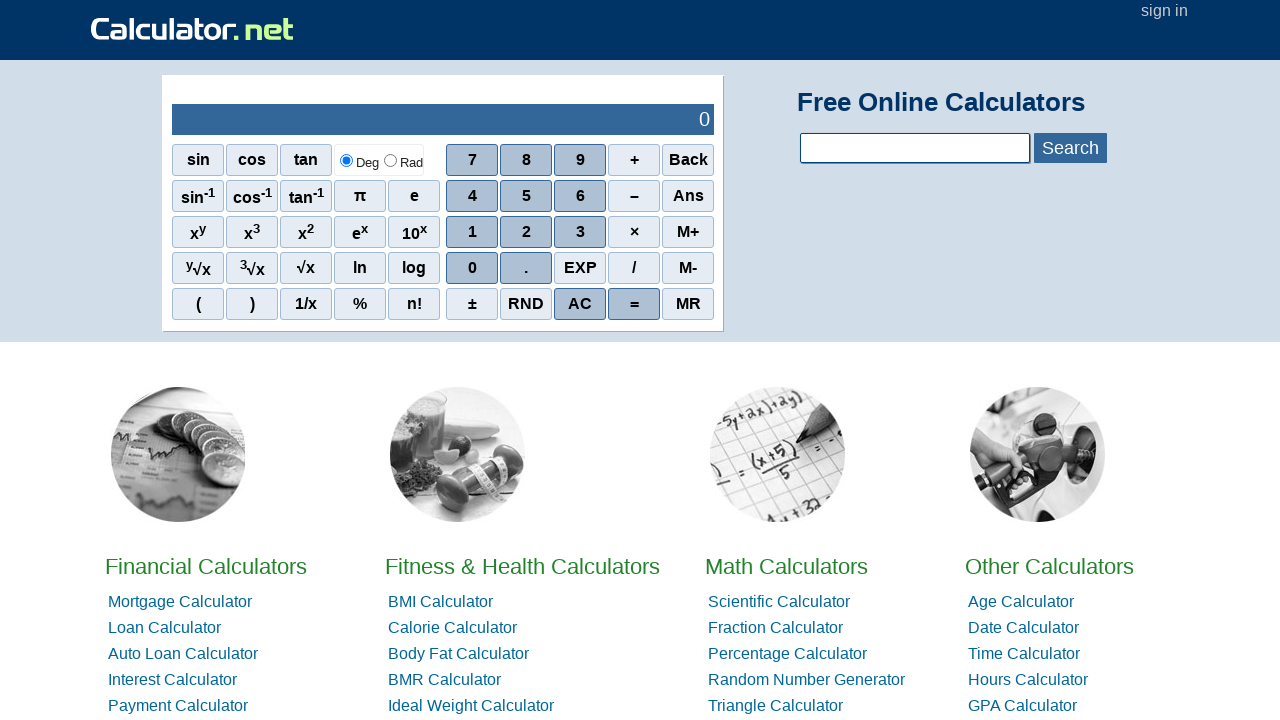

Reversed numbers array for correct layout
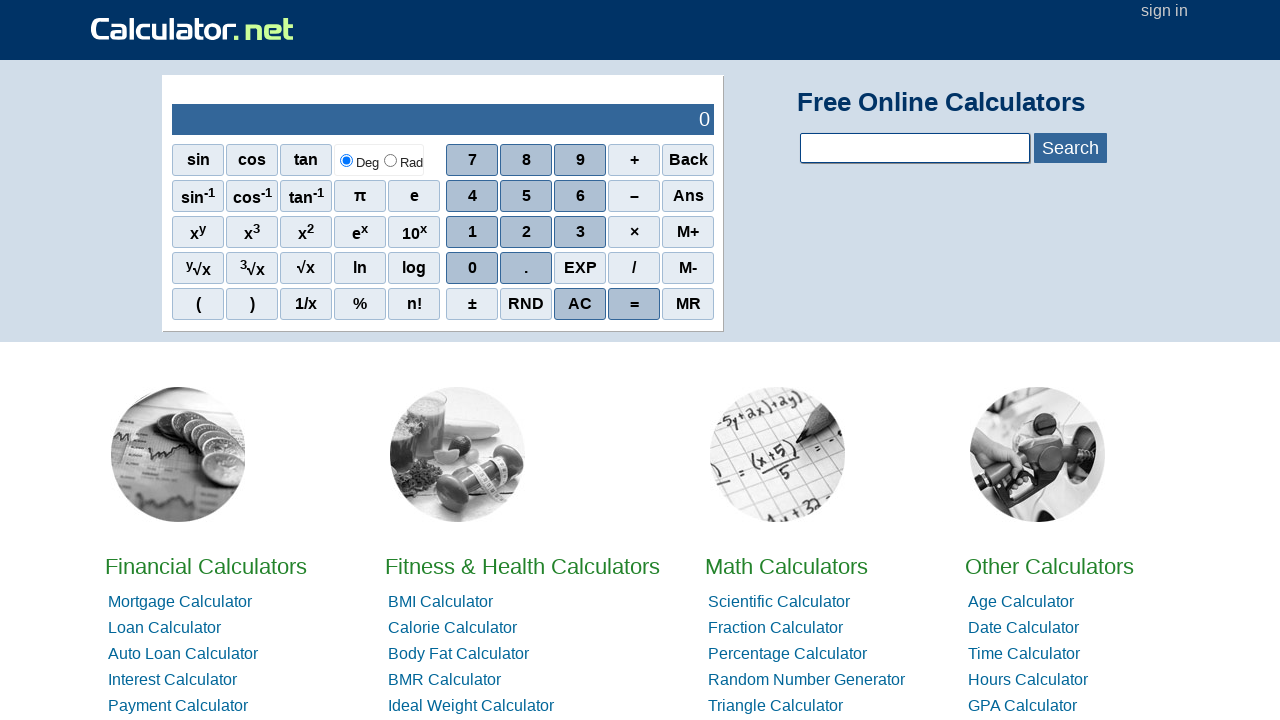

Reorganized numbers array slice [2:5]
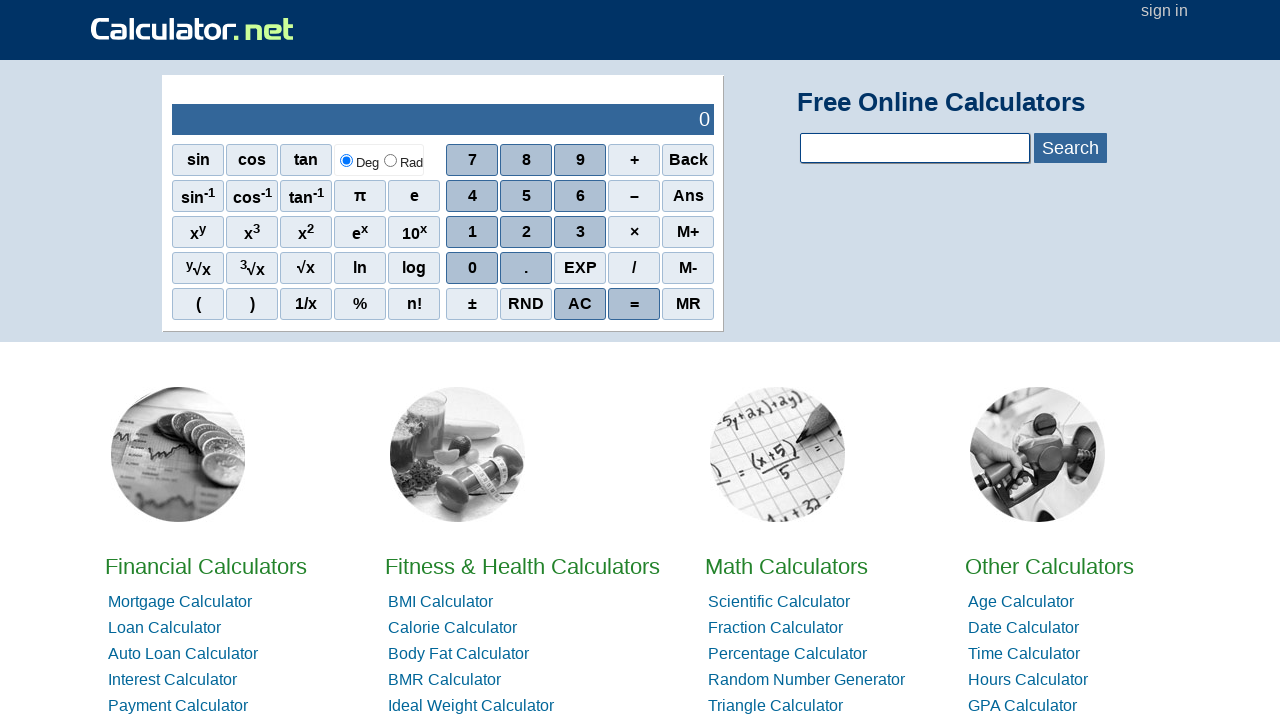

Reorganized numbers array slice [5:8]
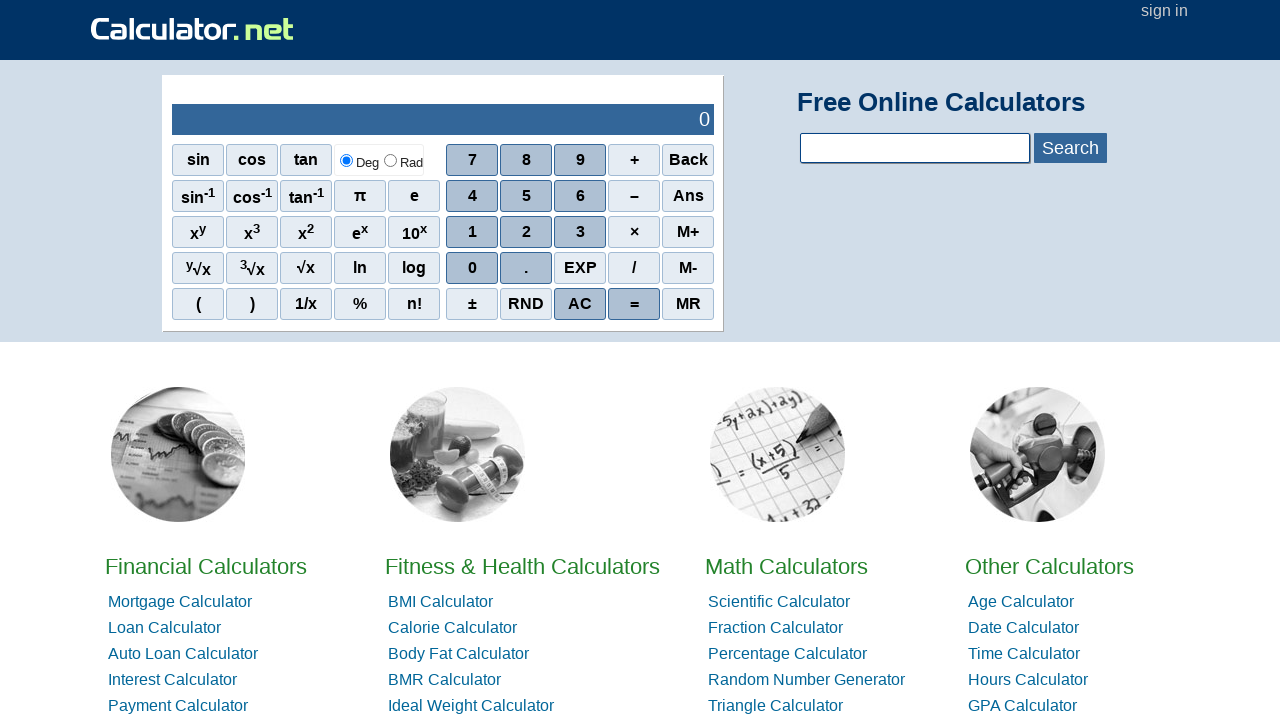

Reorganized numbers array slice [8:11]
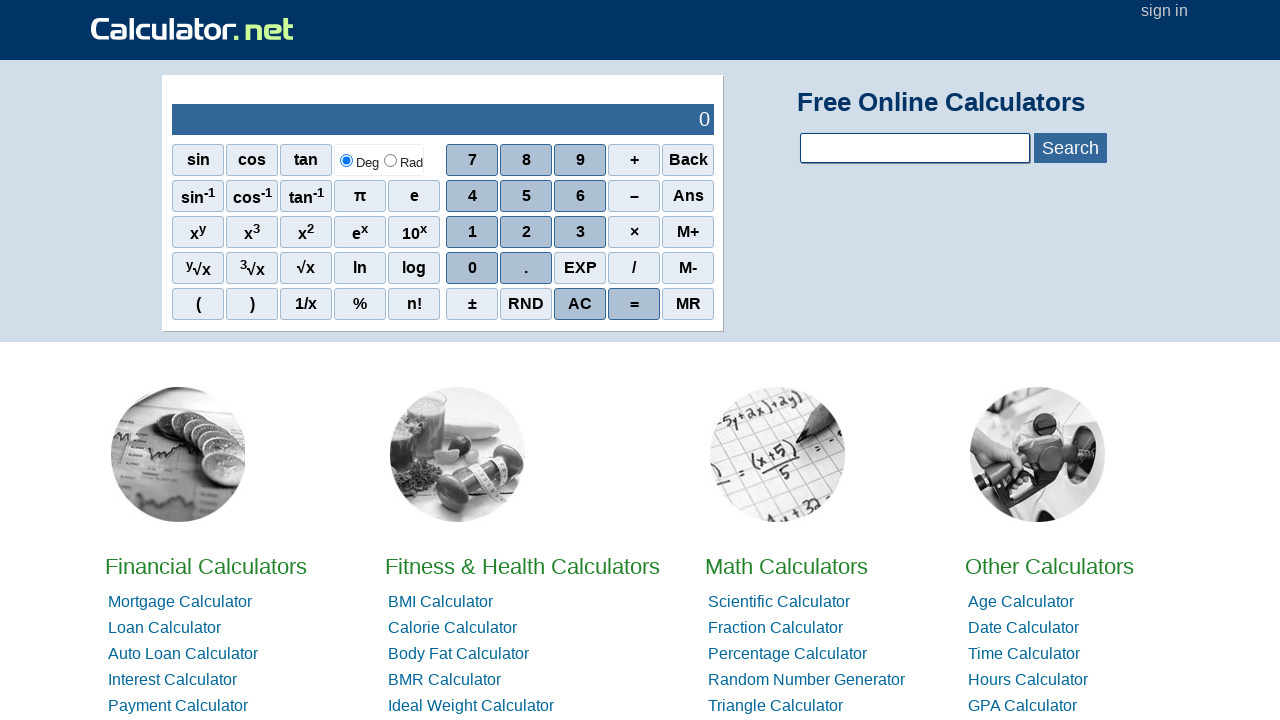

Moved first element to end of numbers array
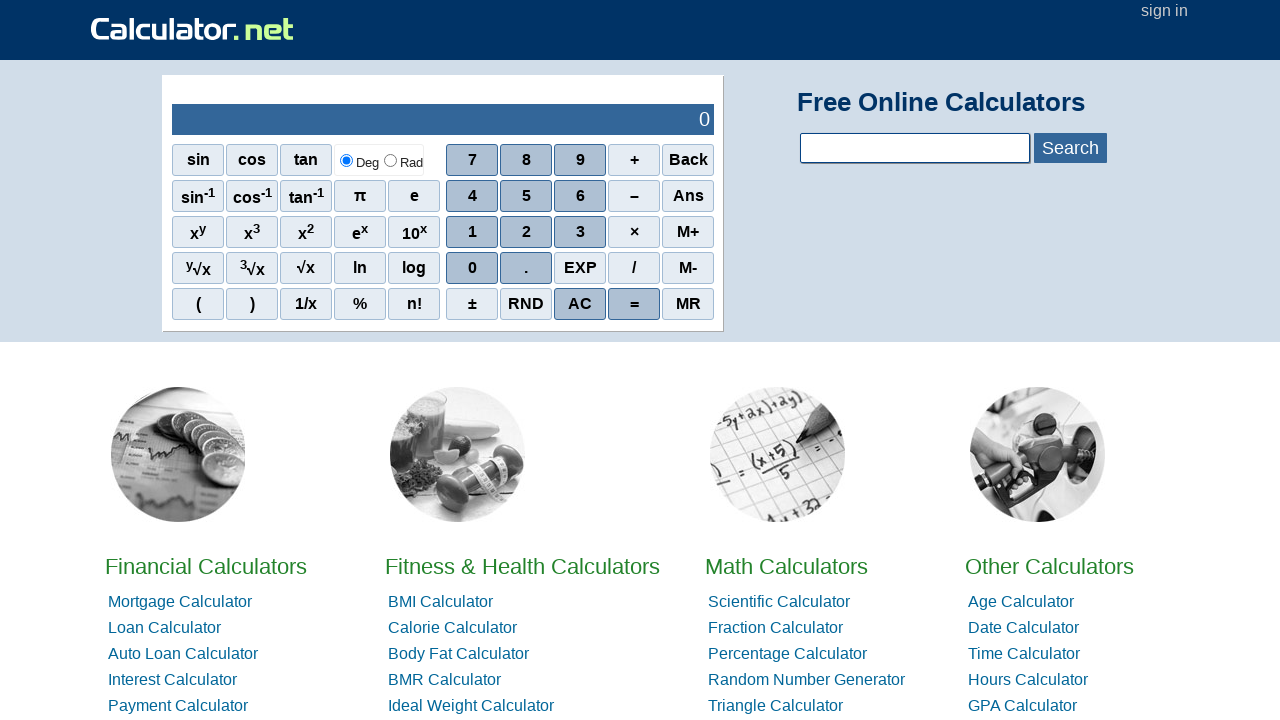

Clicked negative sign operator at (634, 196) on .sciop >> nth=2
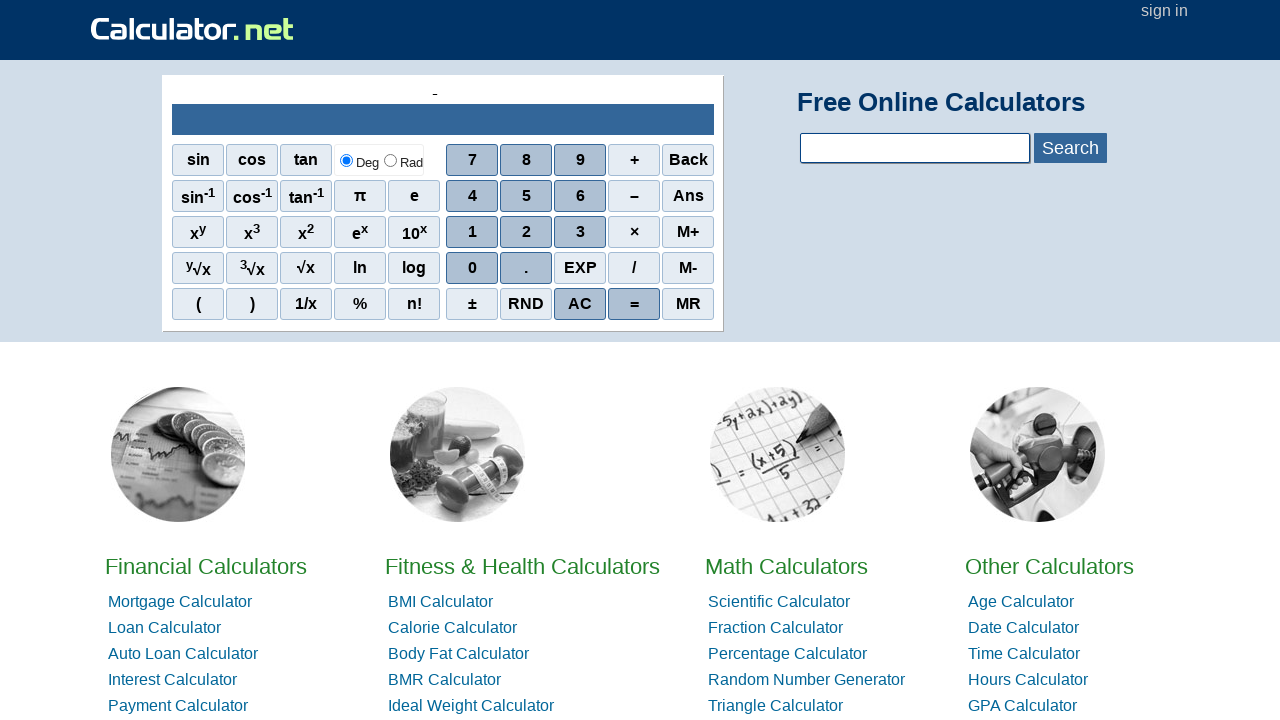

Clicked number button 2 at (526, 232) on .scinm >> nth=7
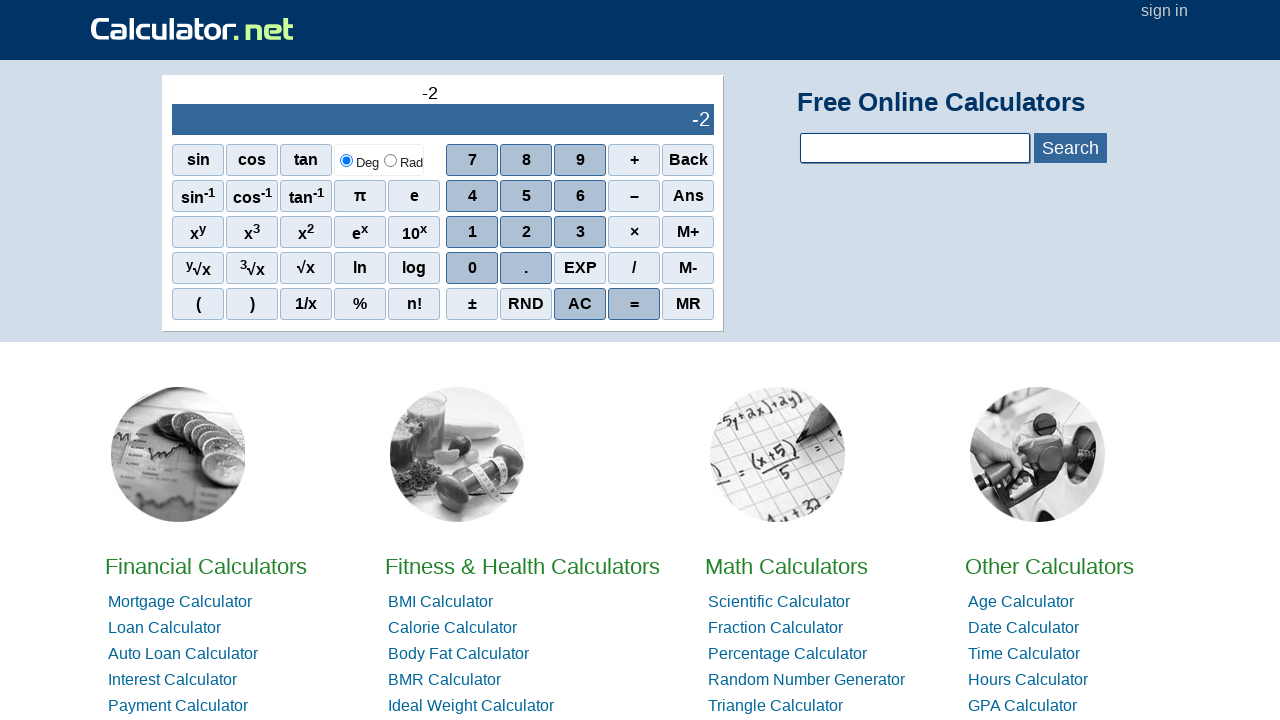

Clicked number button 3 at (580, 232) on .scinm >> nth=8
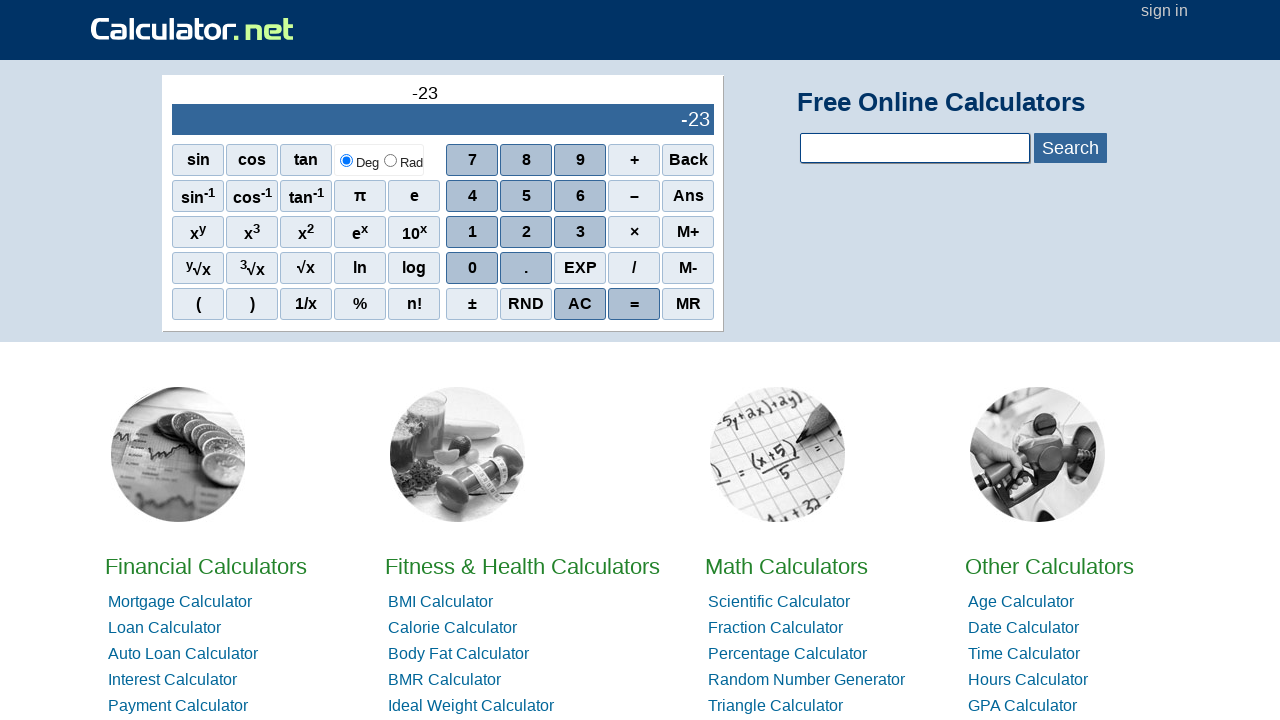

Clicked number button 4 at (472, 196) on .scinm >> nth=3
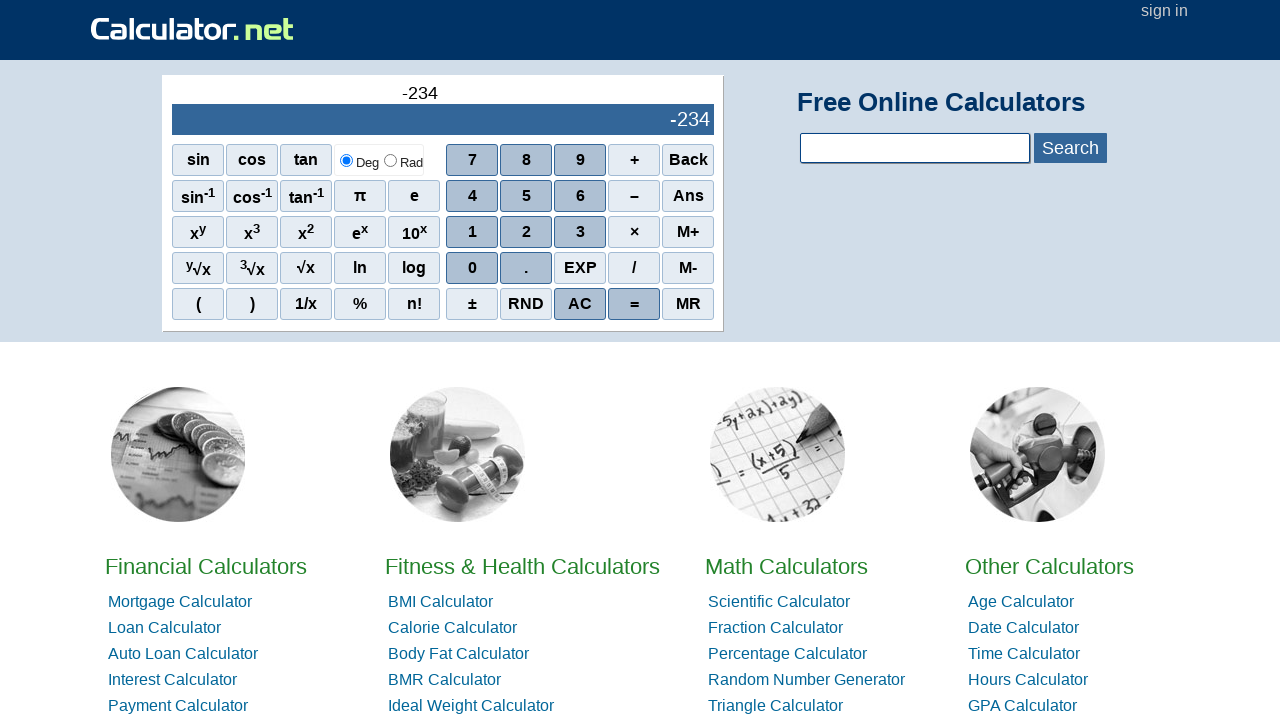

Clicked number button 2 at (526, 232) on .scinm >> nth=7
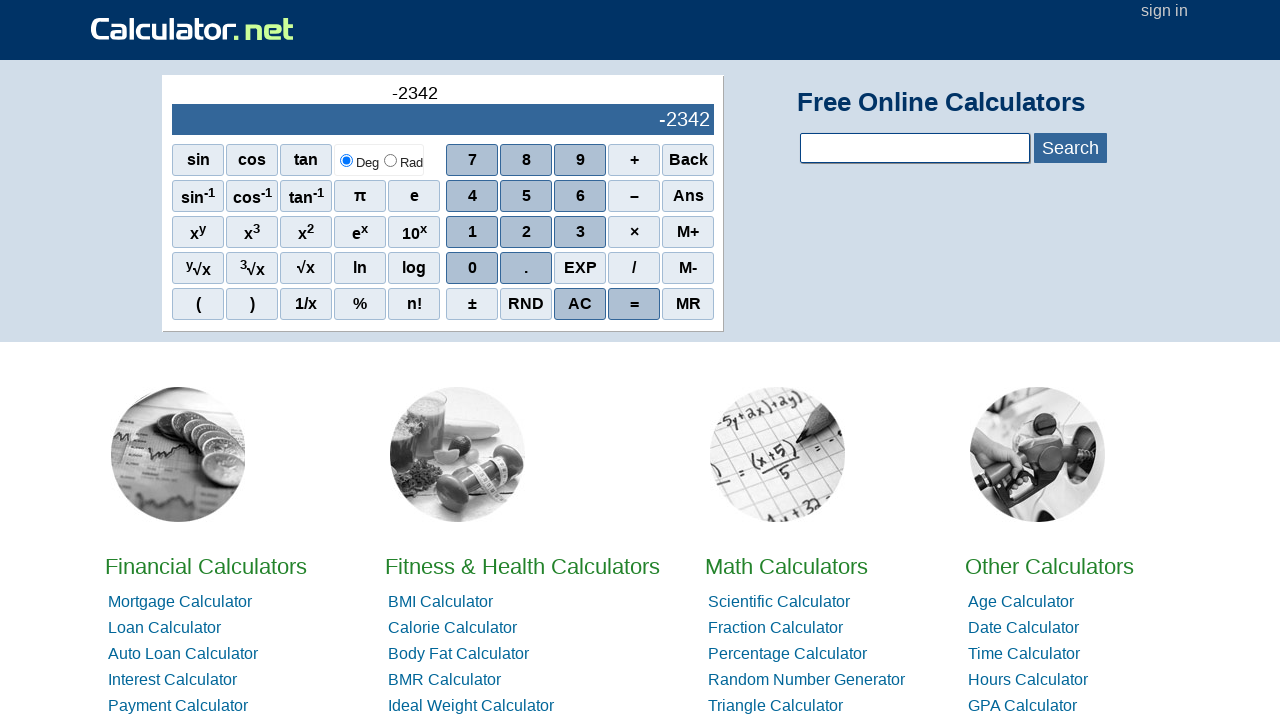

Clicked number button 3 at (580, 232) on .scinm >> nth=8
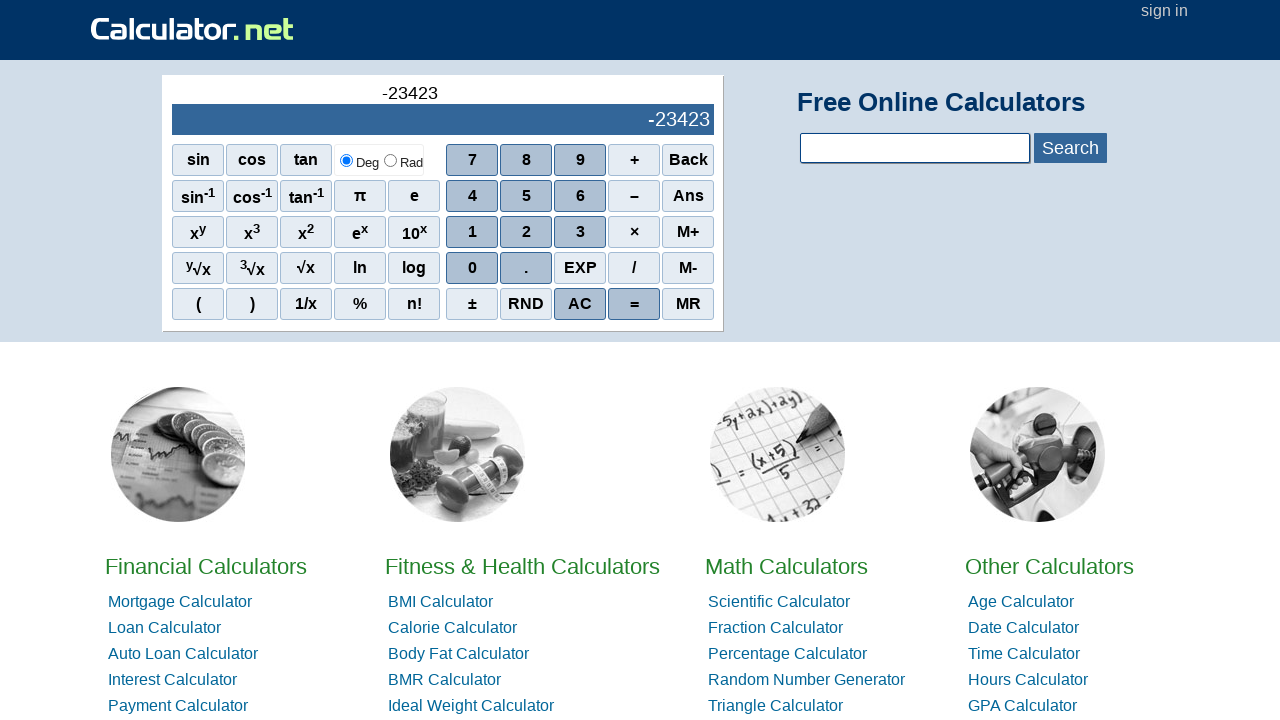

Clicked number button 4 - completed entry of -234234 at (472, 196) on .scinm >> nth=3
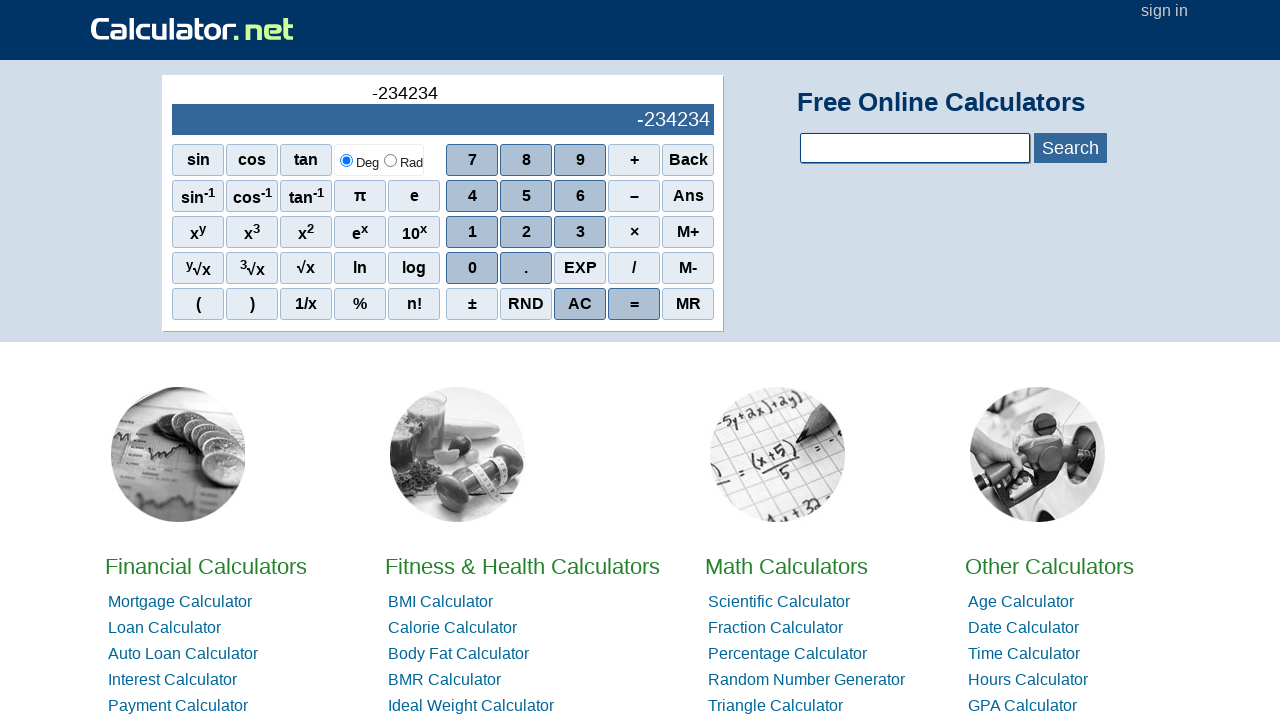

Clicked addition operator at (634, 160) on .sciop >> nth=0
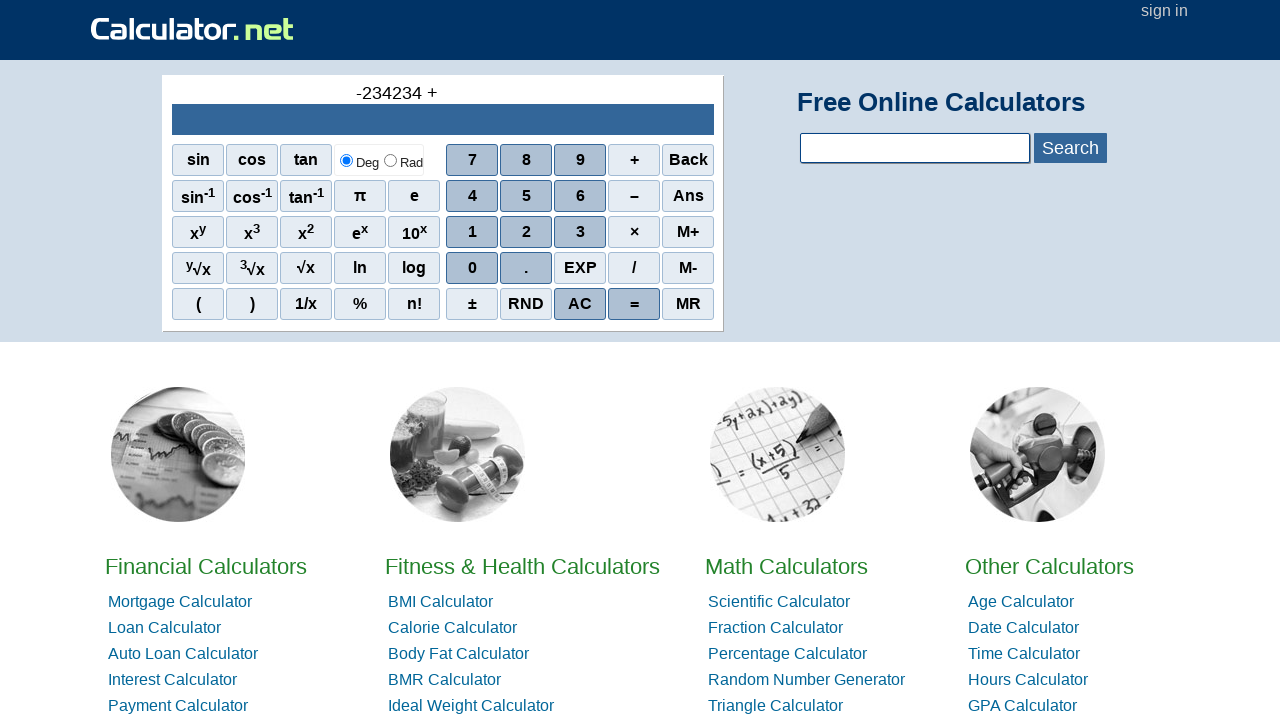

Clicked number button 3 at (580, 232) on .scinm >> nth=8
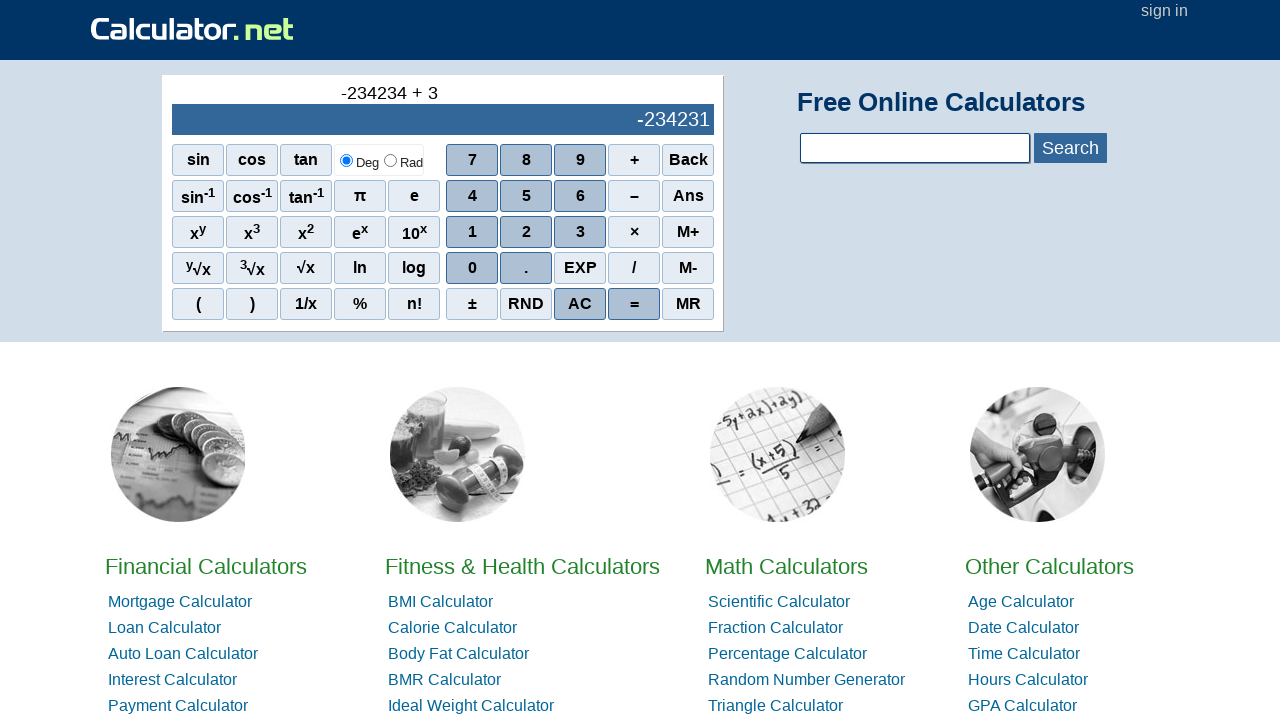

Clicked number button 4 at (472, 196) on .scinm >> nth=3
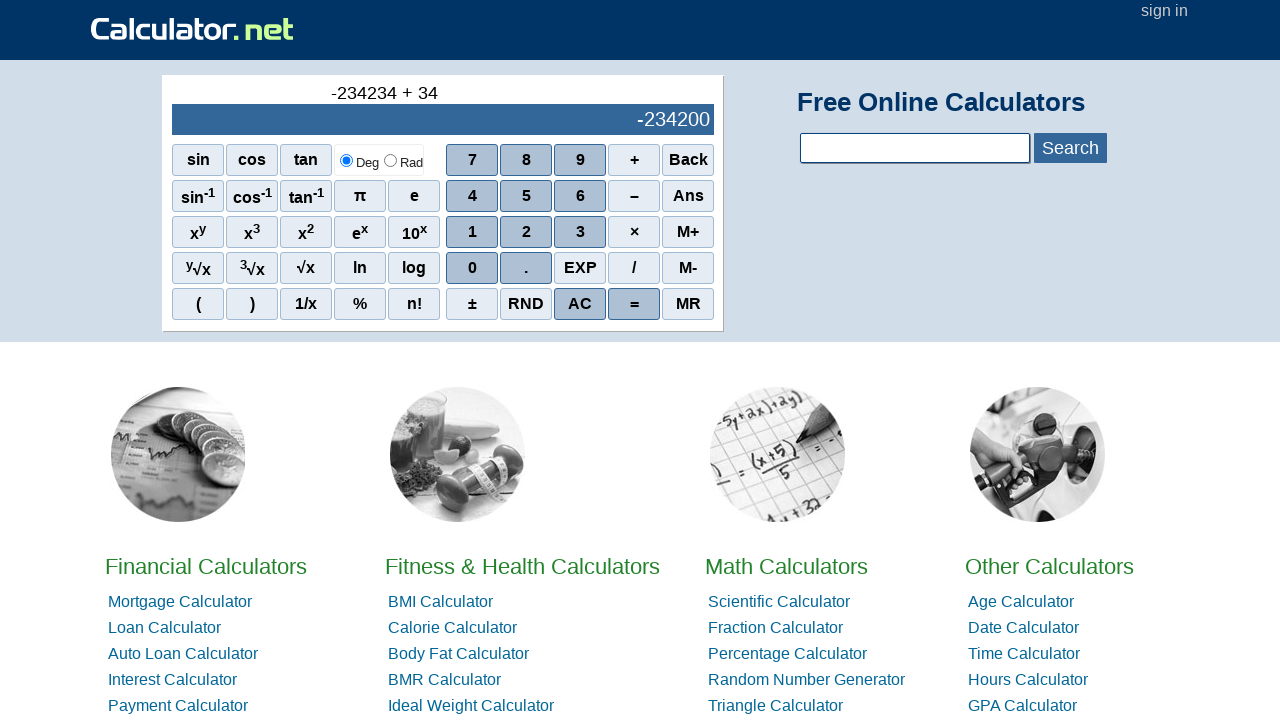

Clicked number button 5 at (526, 196) on .scinm >> nth=4
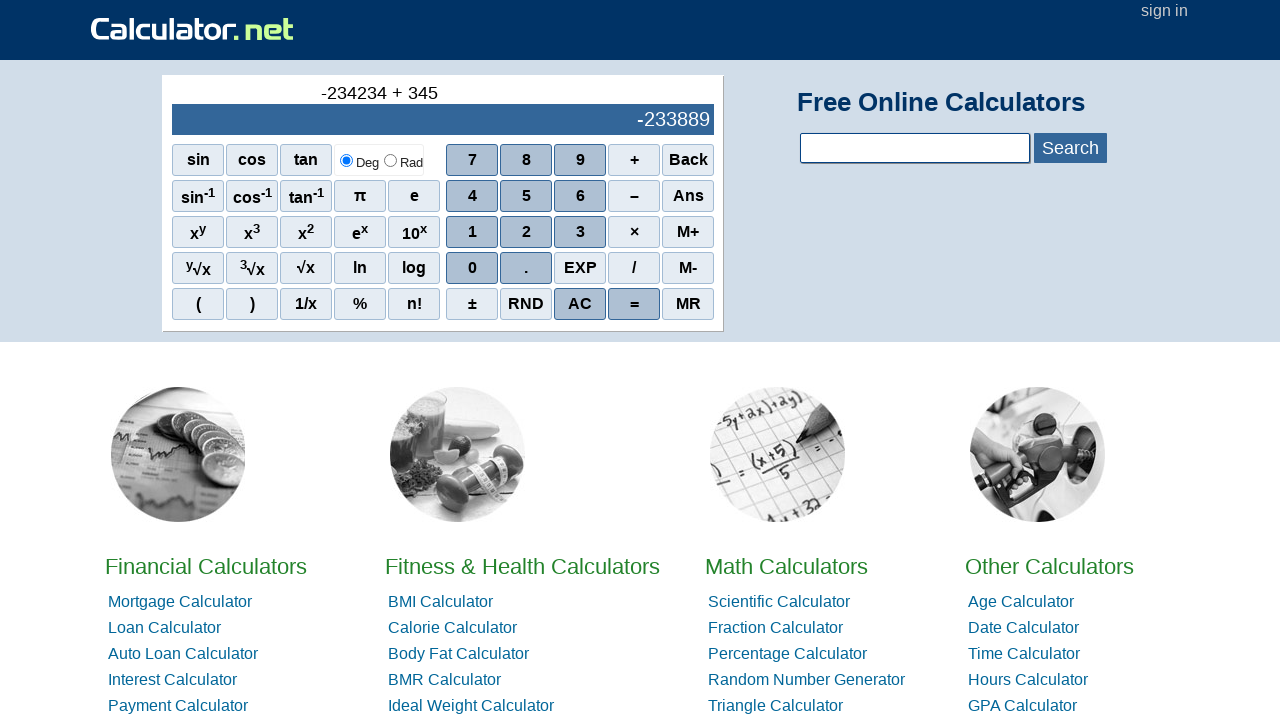

Clicked number button 3 at (580, 232) on .scinm >> nth=8
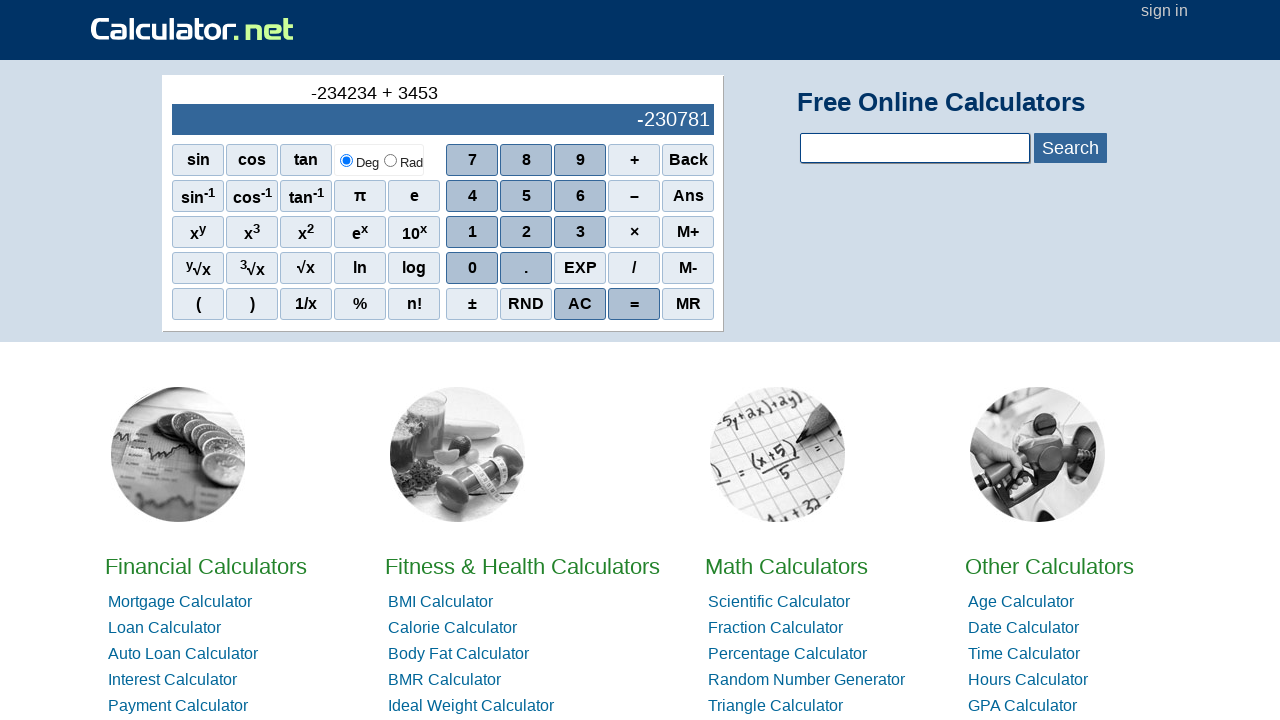

Clicked number button 4 at (472, 196) on .scinm >> nth=3
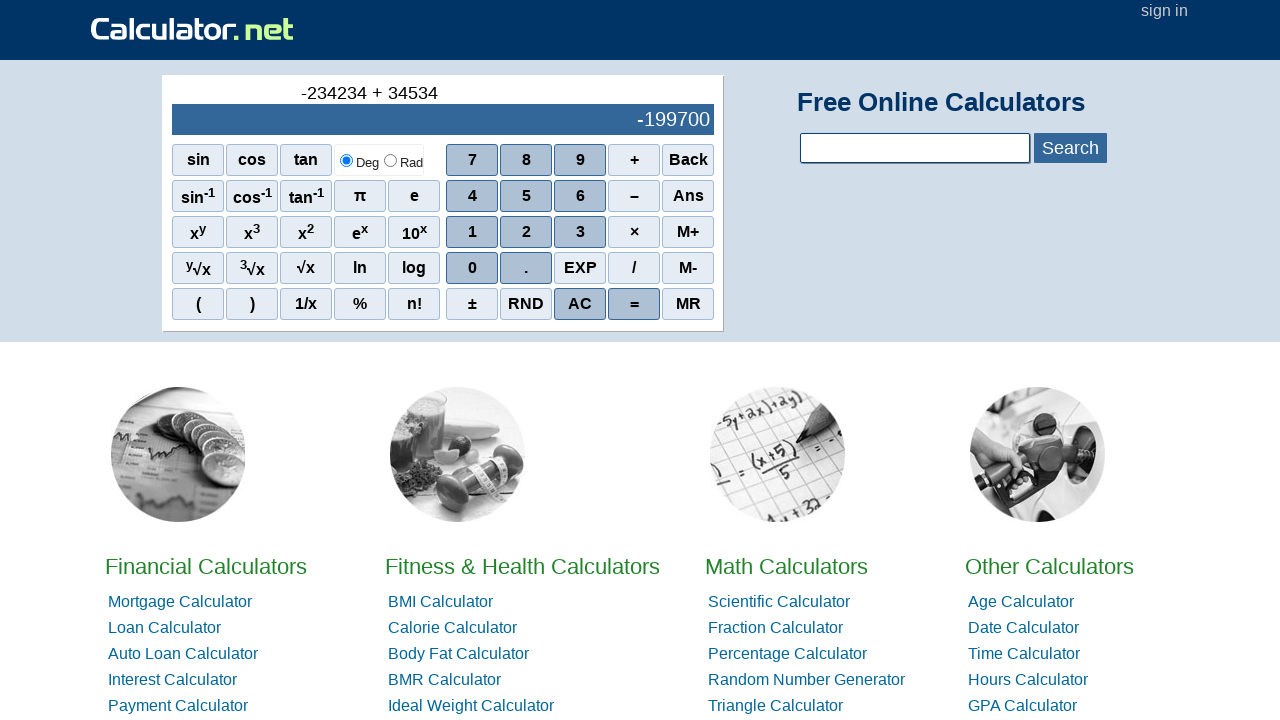

Clicked number button 5 - completed entry of 345345 at (526, 196) on .scinm >> nth=4
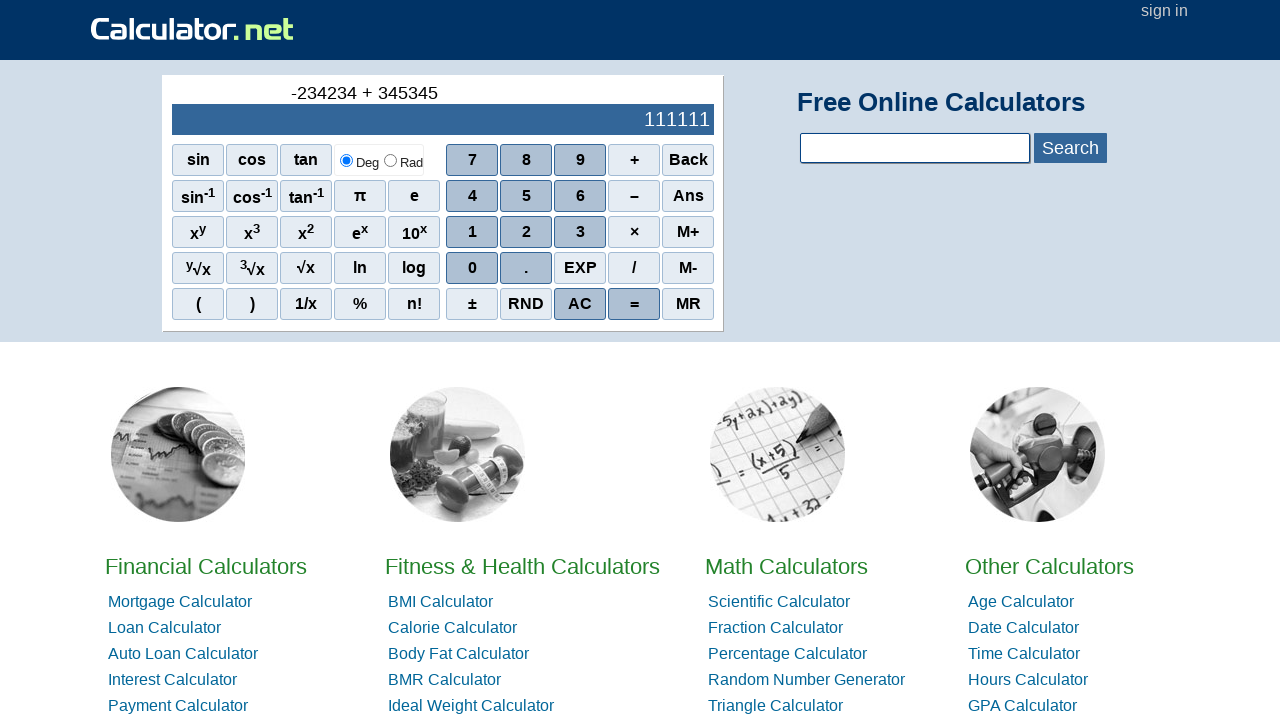

Waited 1 second for result to appear
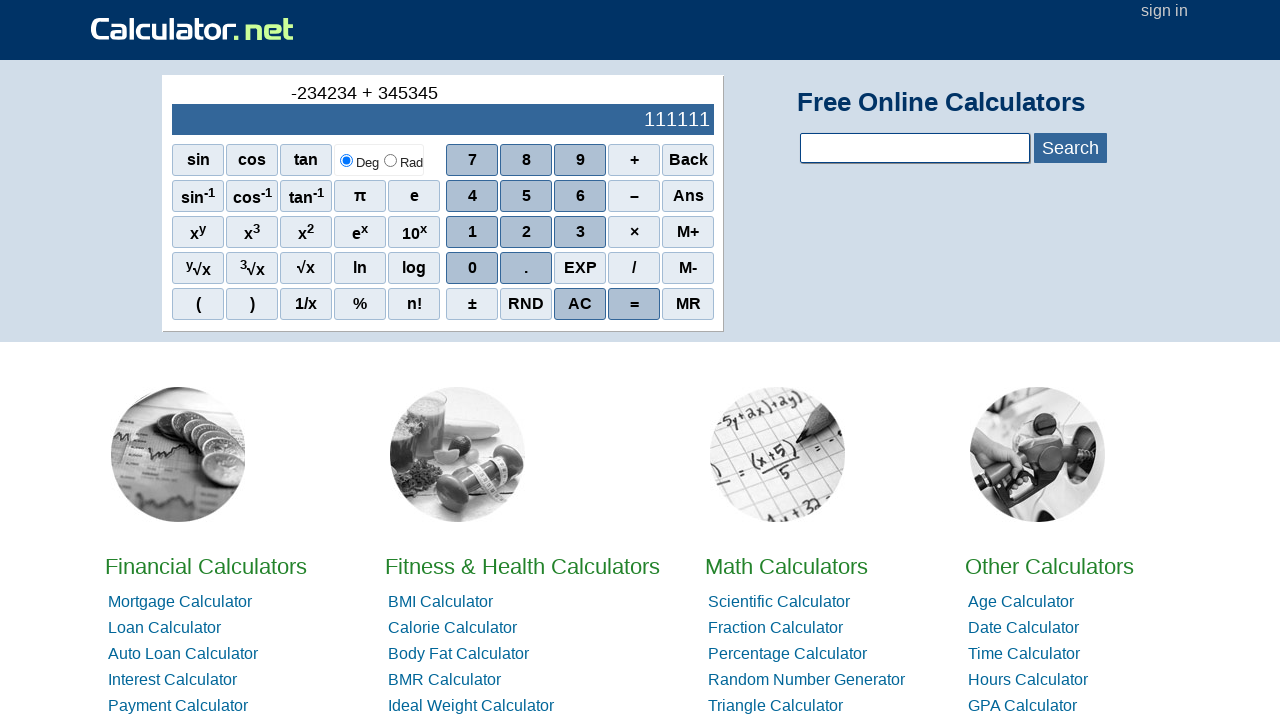

Retrieved input display text
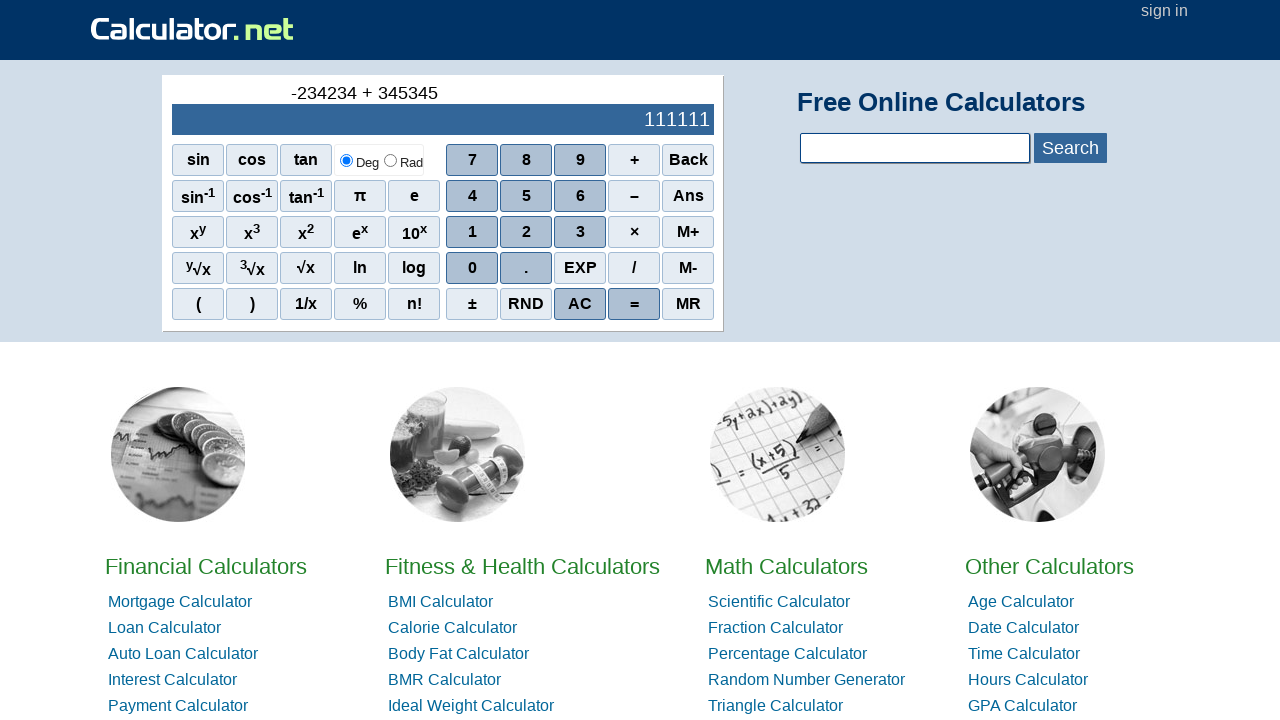

Retrieved output display text - calculation complete
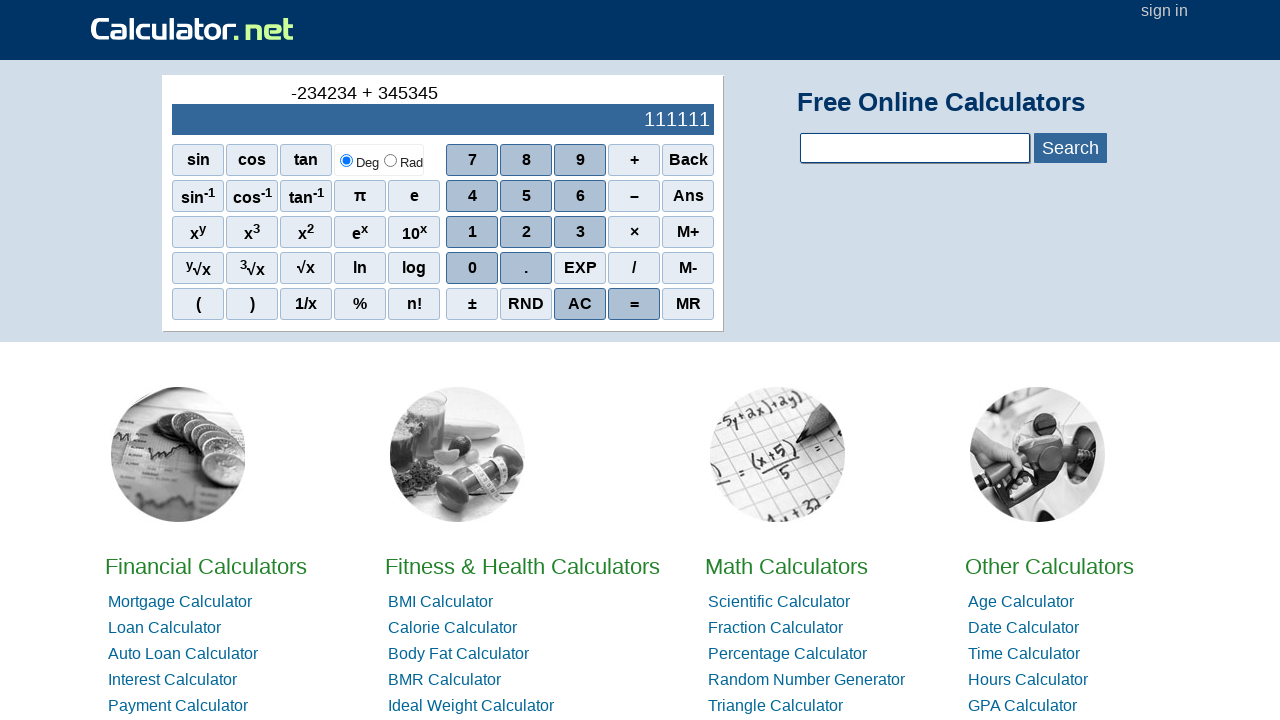

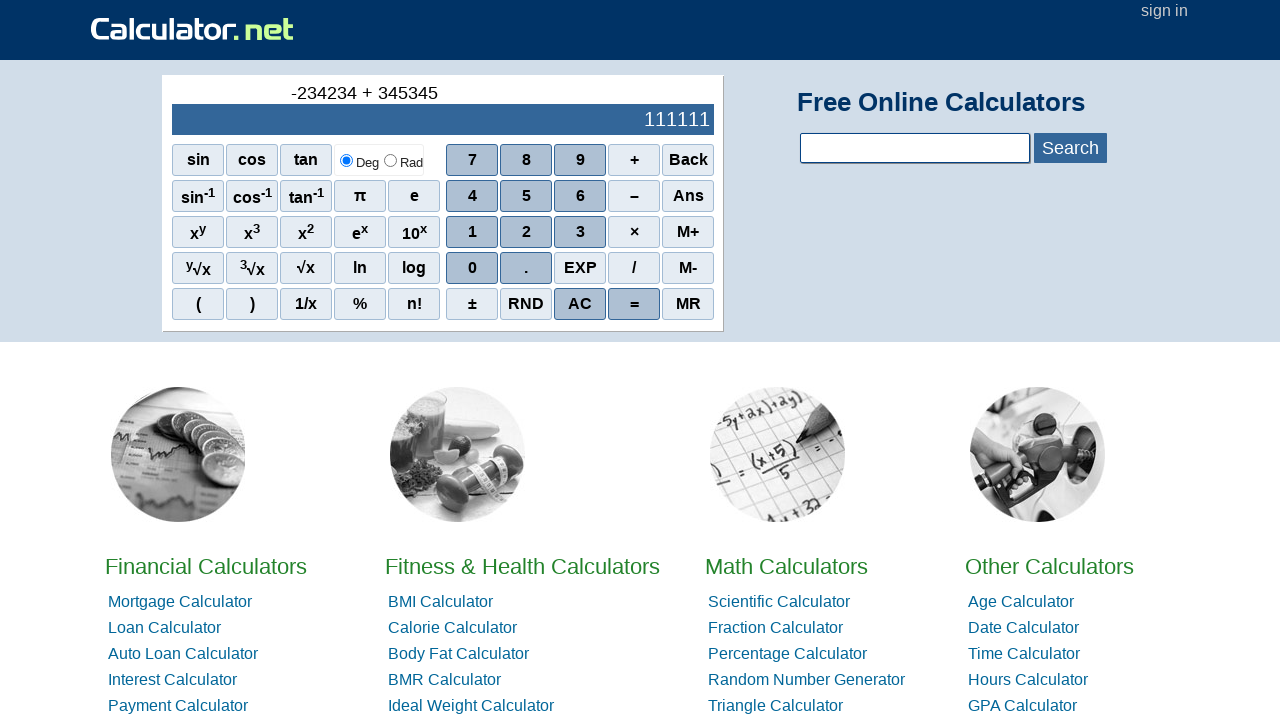